Navigates to a sortable data tables demo page and interacts with the table elements to verify they are present and accessible

Starting URL: http://the-internet.herokuapp.com/

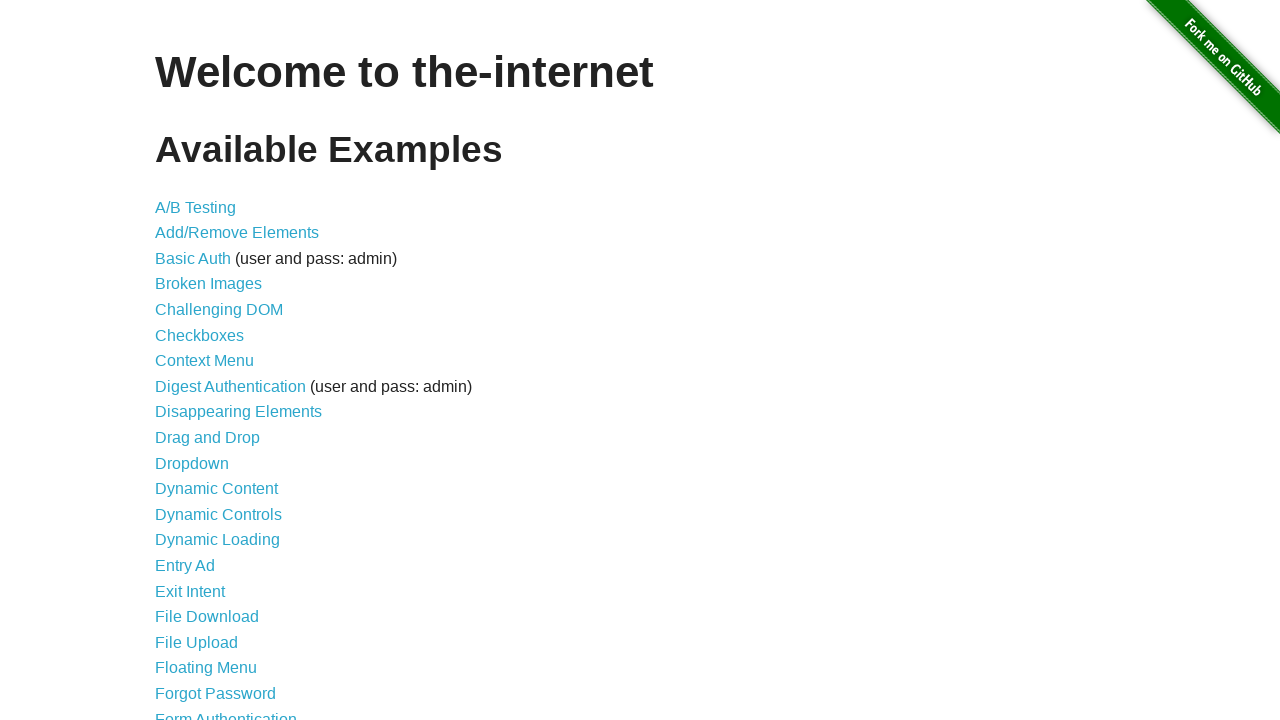

Clicked on the Sortable Data Tables link at (230, 574) on text='Sortable Data Tables'
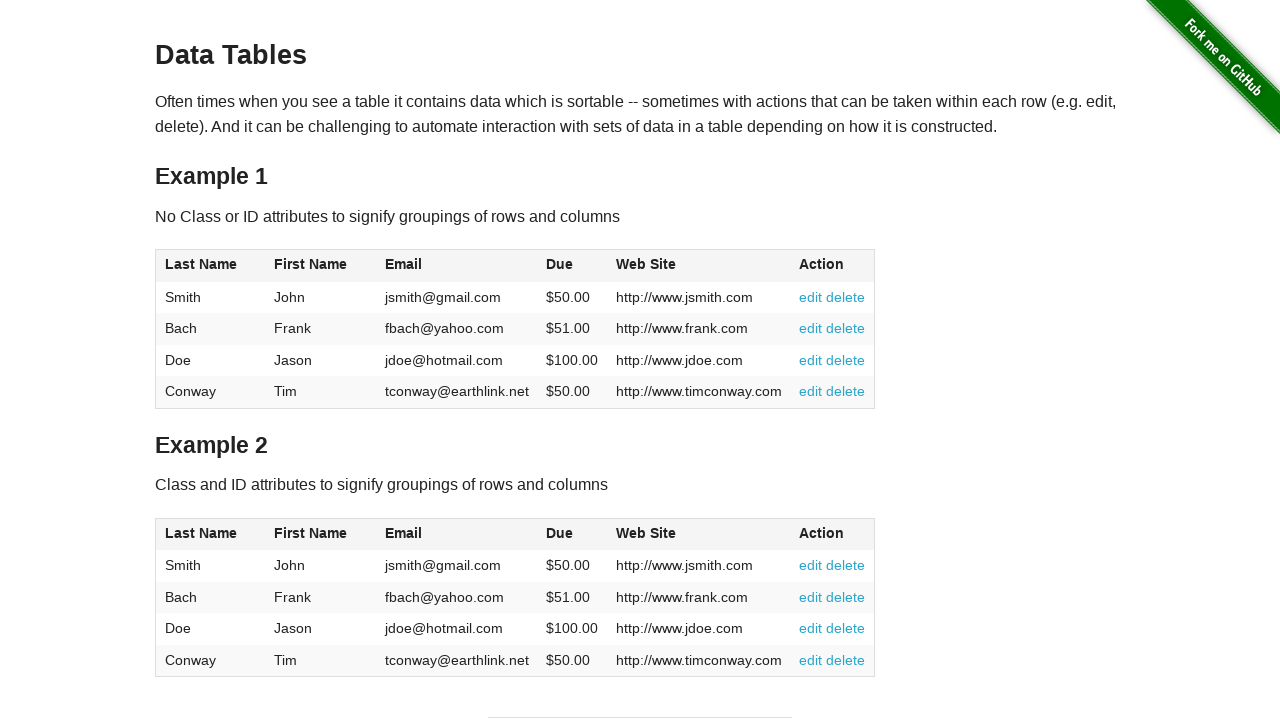

Table #table1 loaded
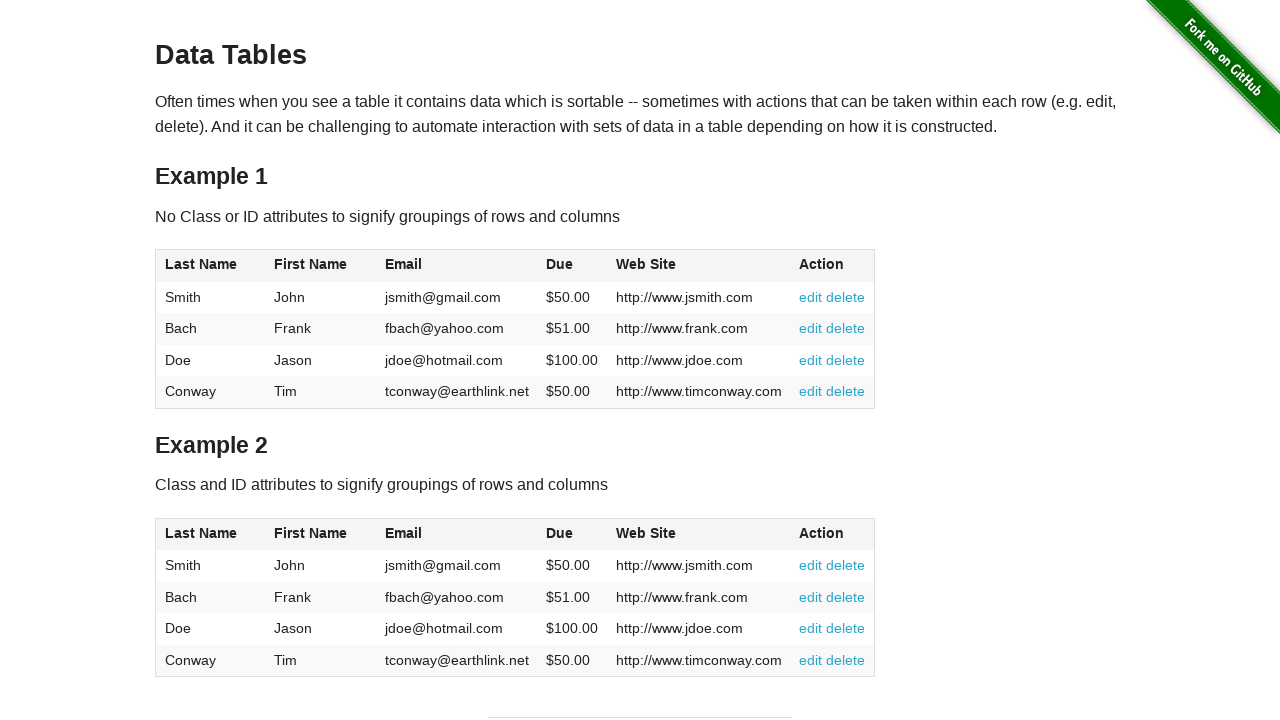

Table header 1 is present
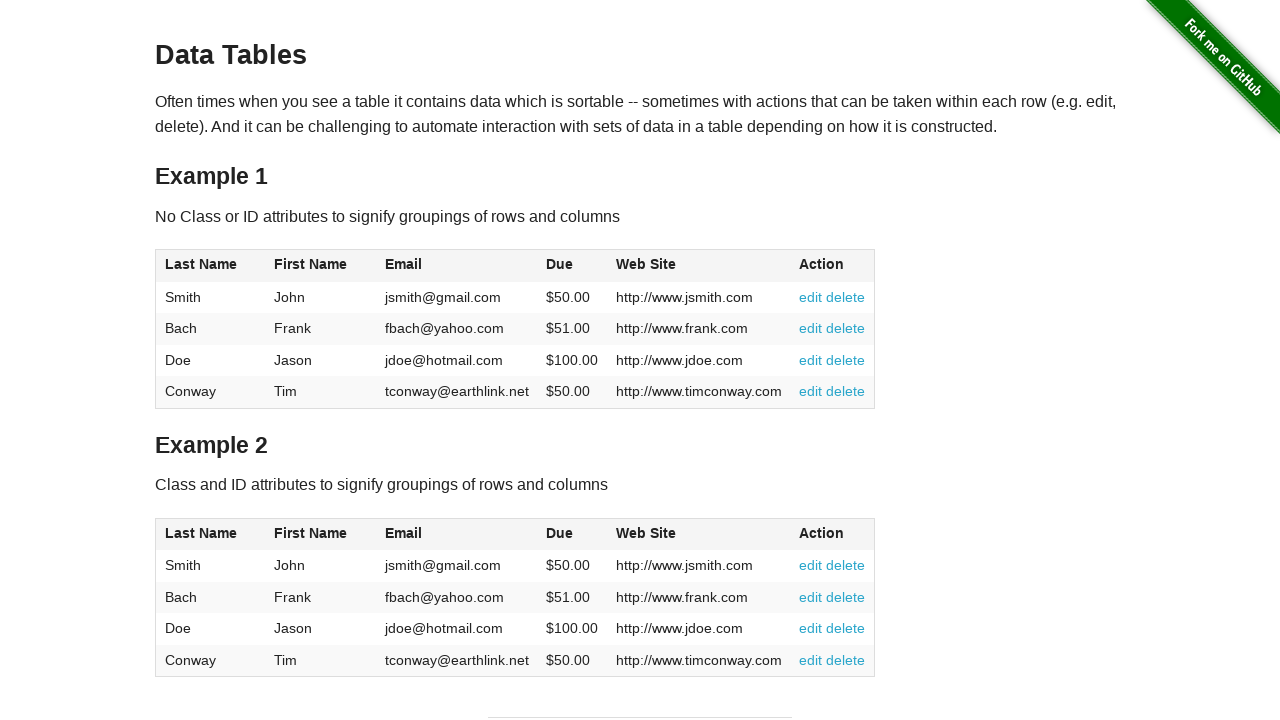

Table header 2 is present
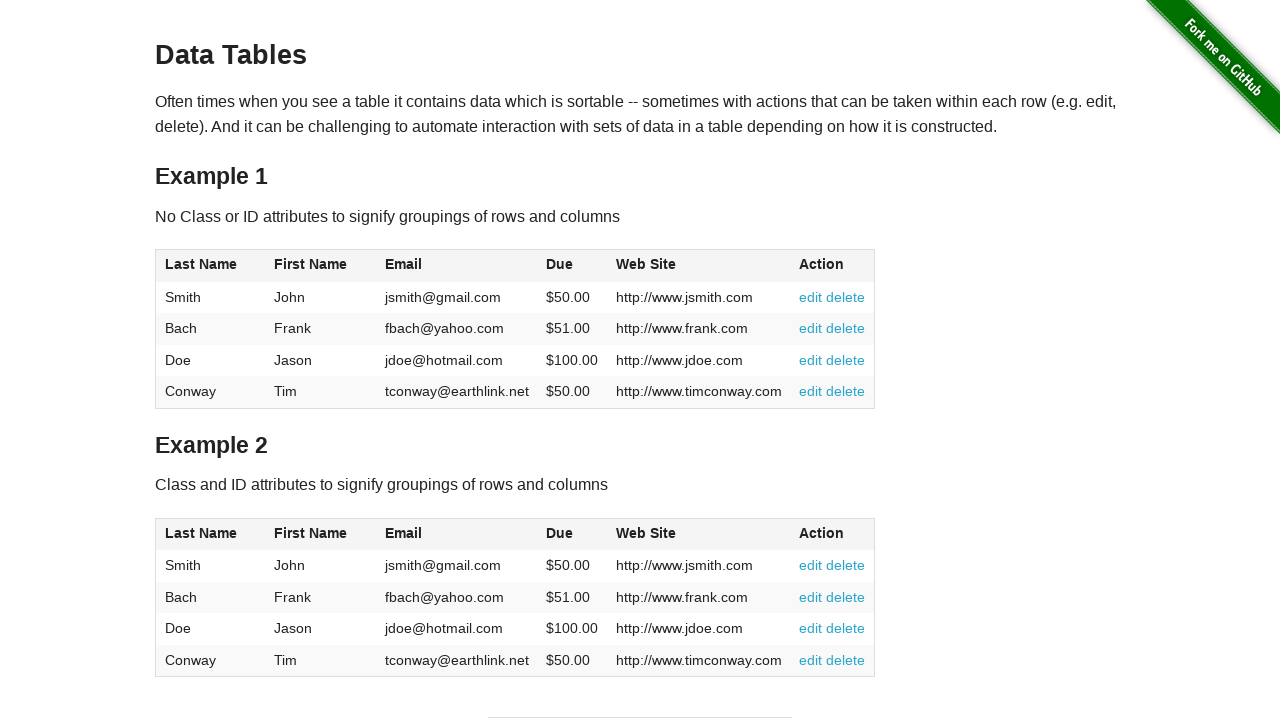

Table header 3 is present
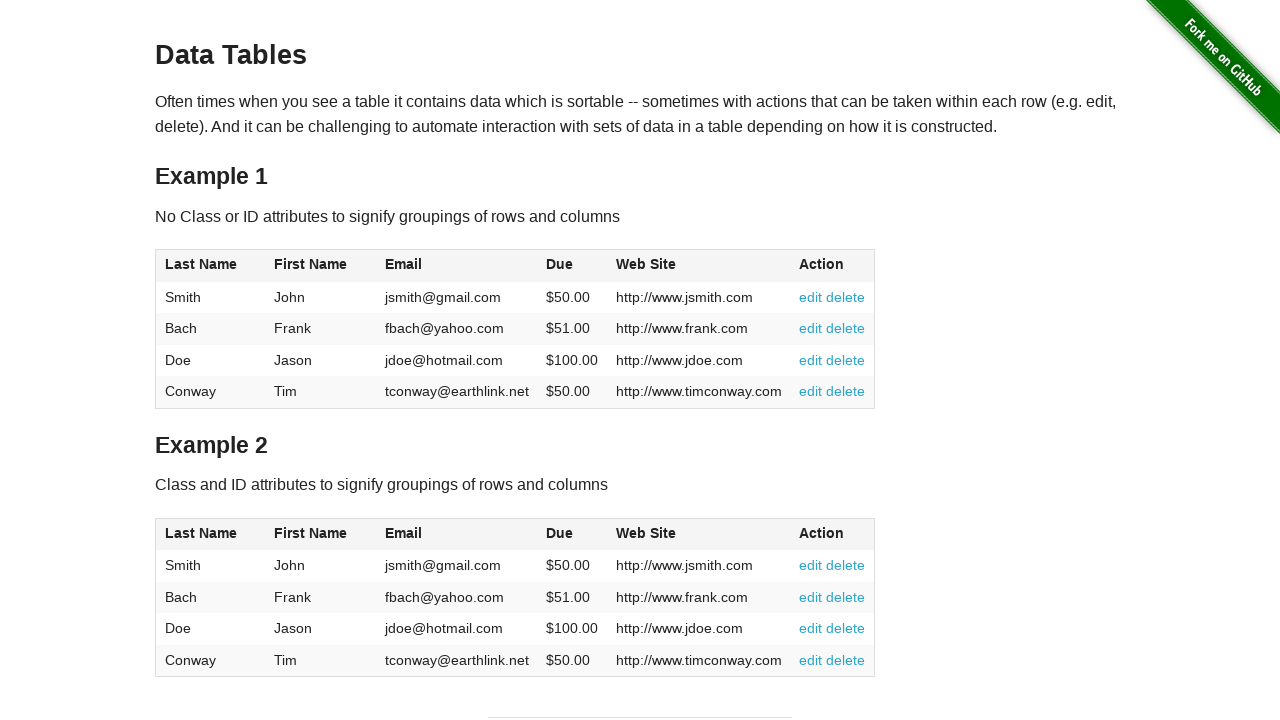

Table header 4 is present
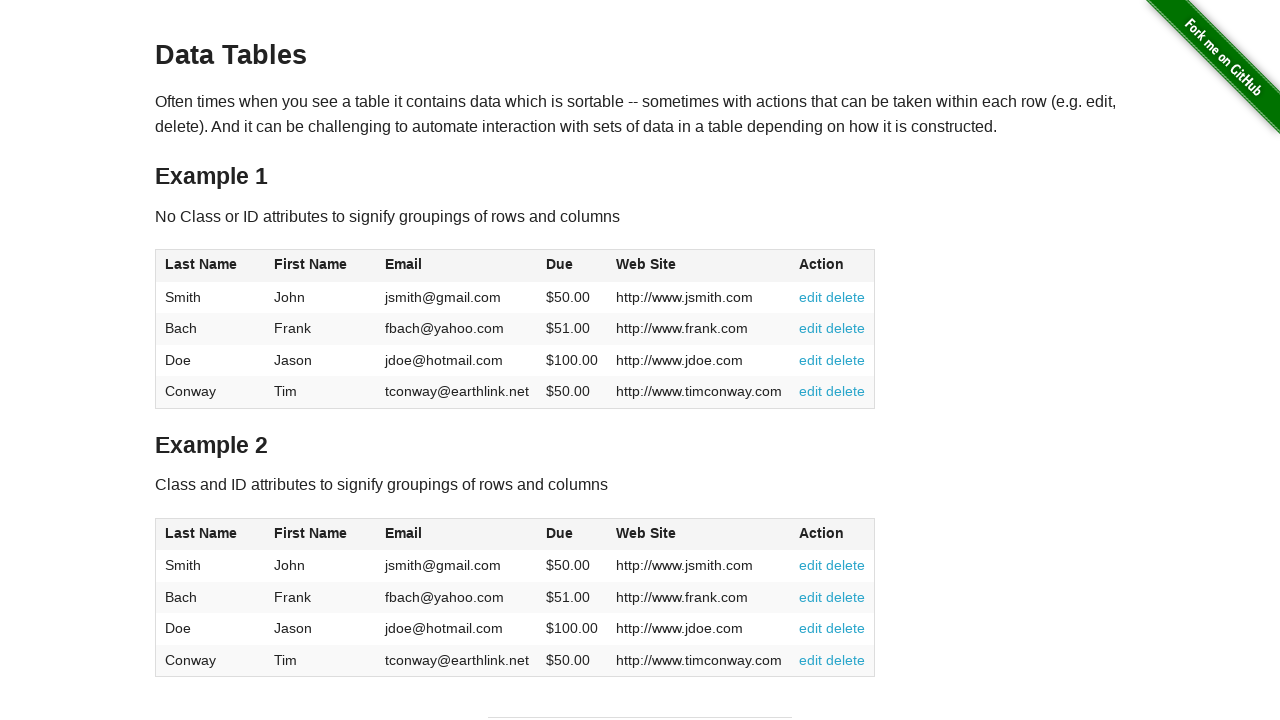

Table header 5 is present
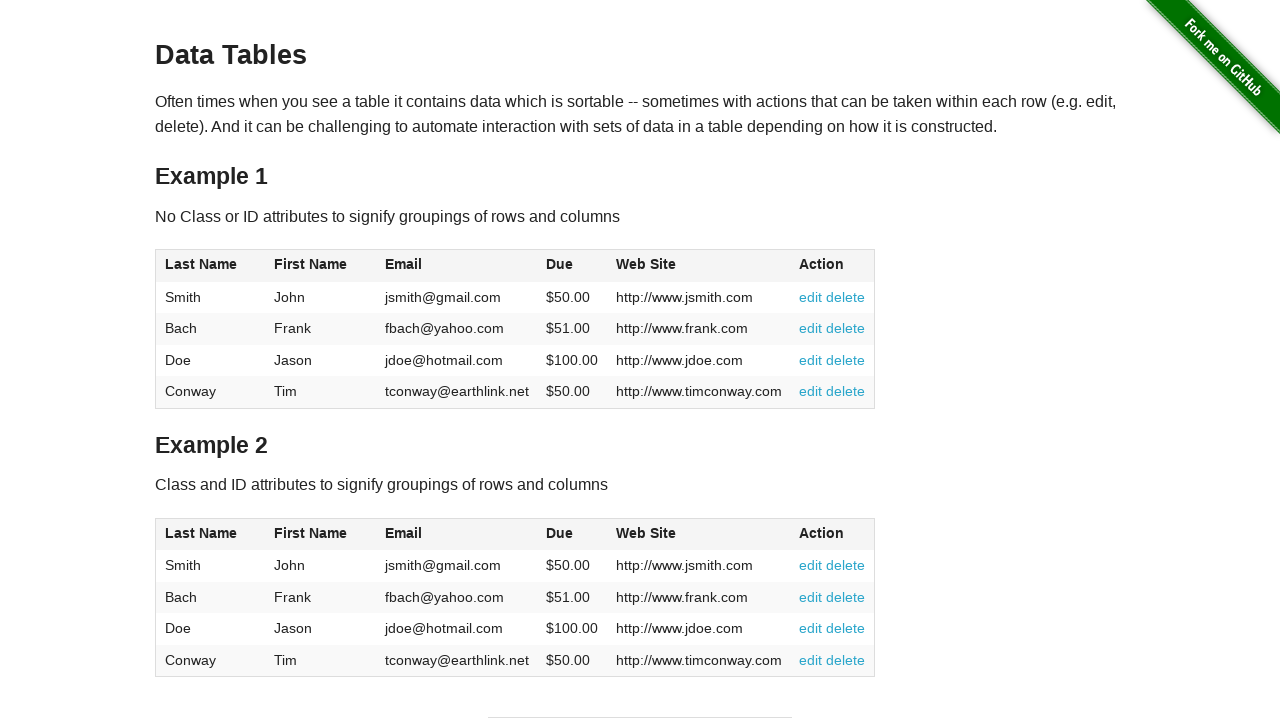

Table row 1, column 1 is present
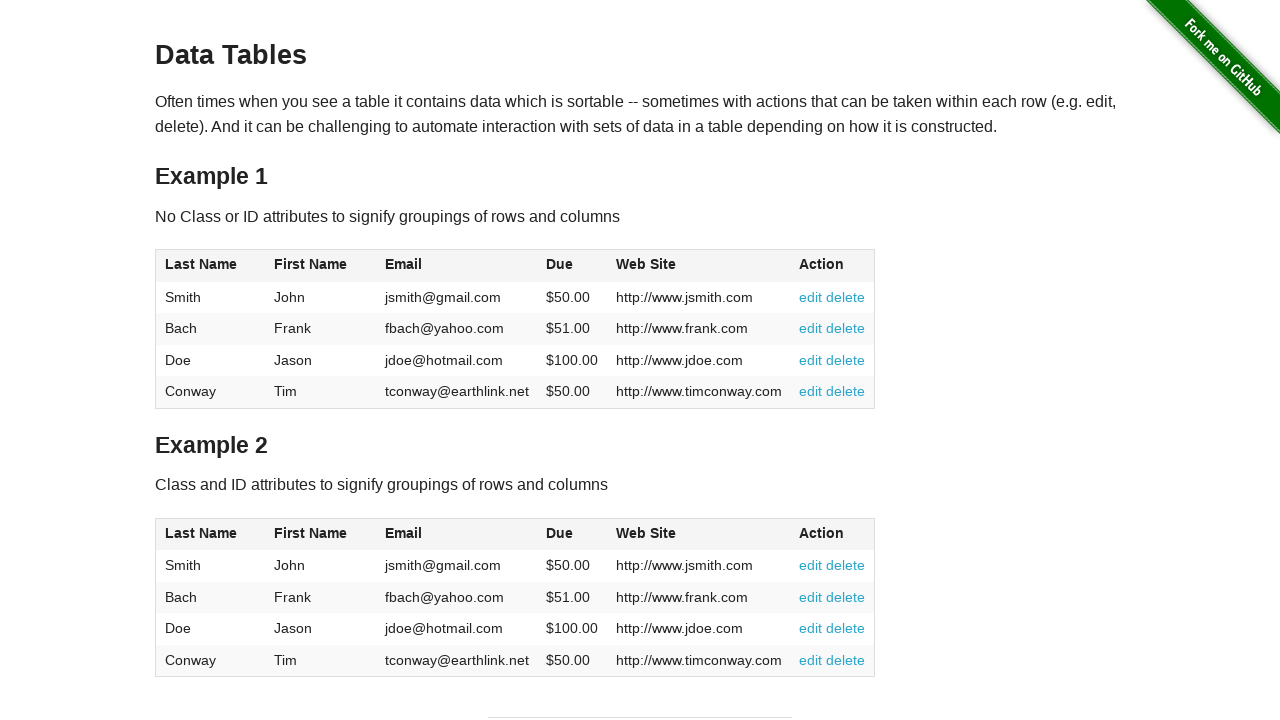

Table row 1, column 2 is present
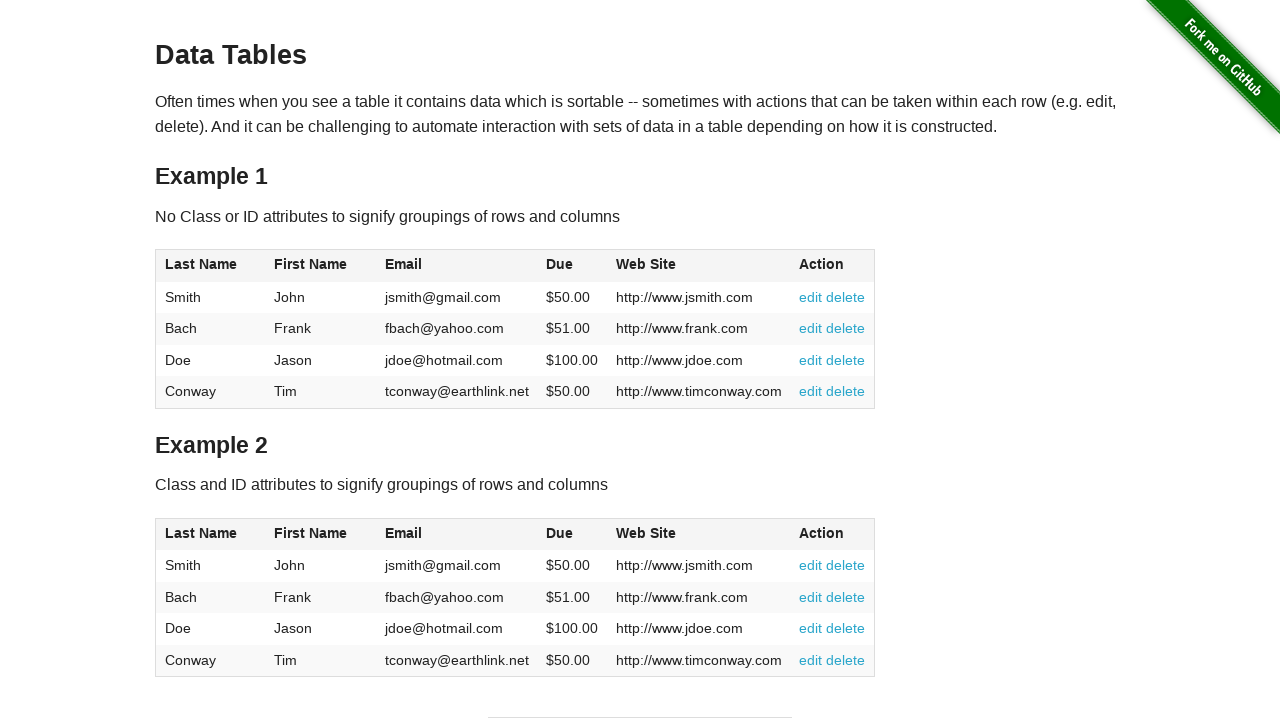

Table row 1, column 3 is present
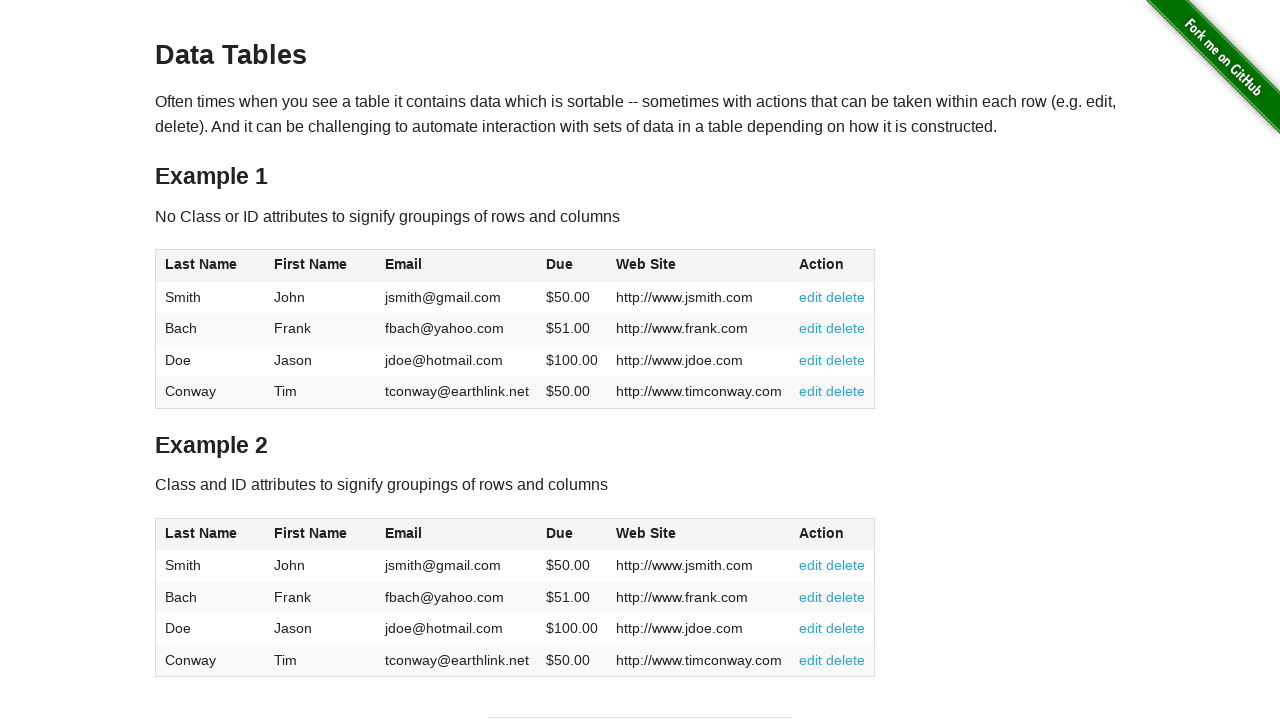

Table row 1, column 4 is present
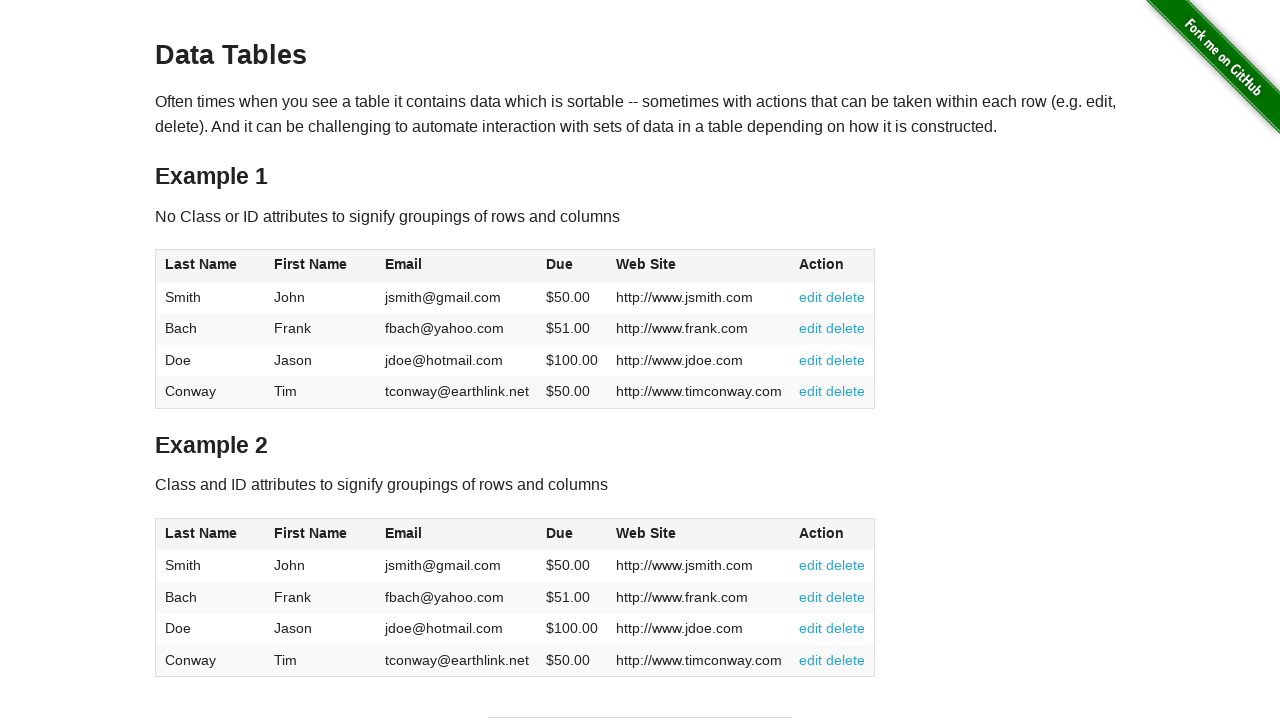

Table row 1, column 5 is present
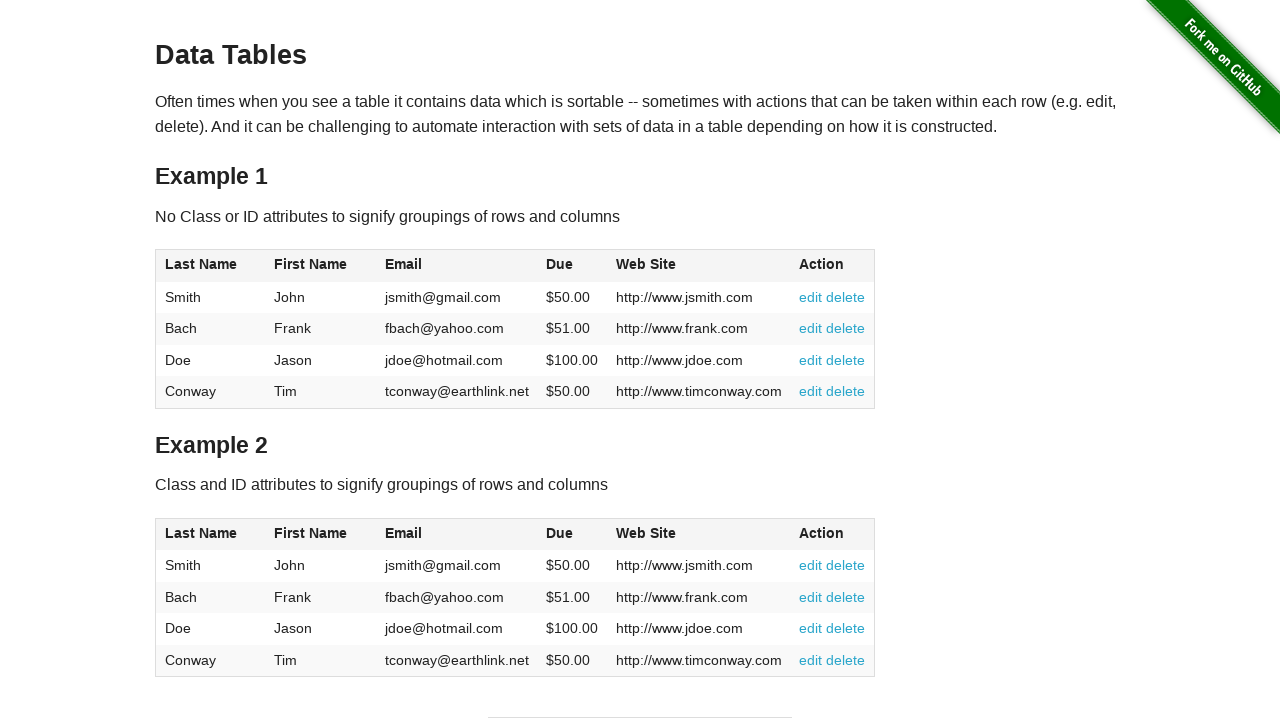

Table row 2, column 1 is present
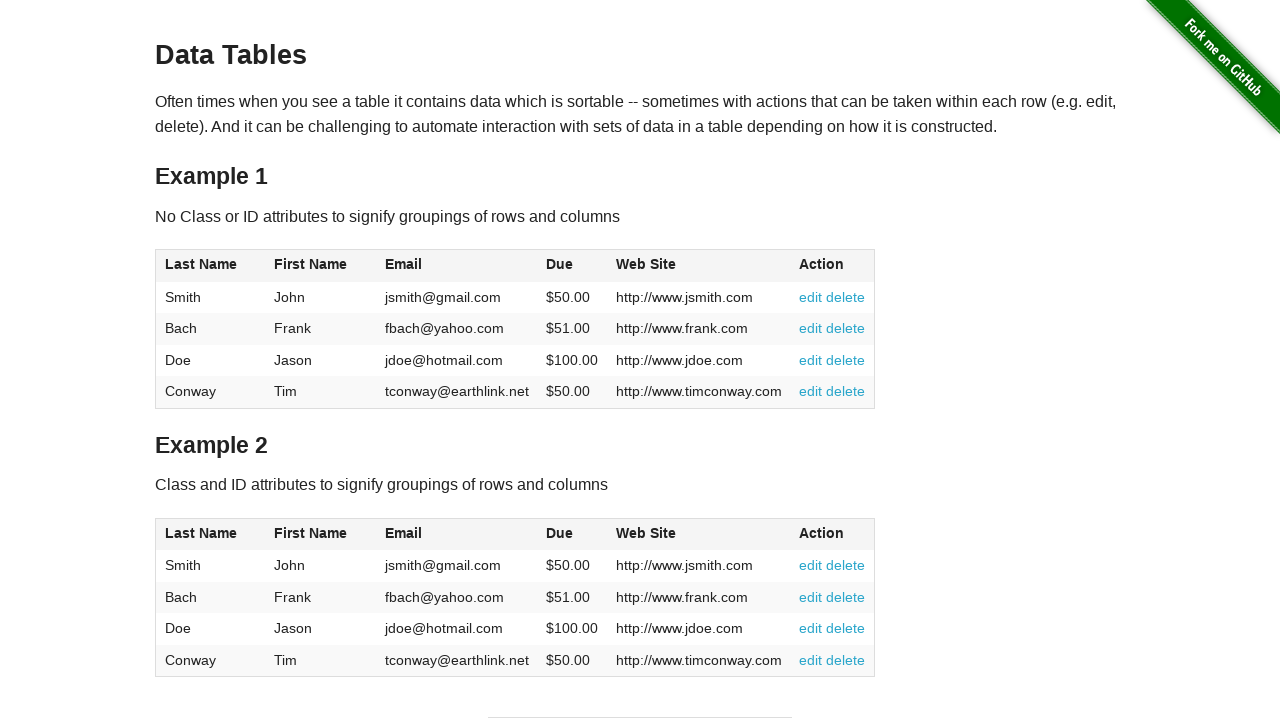

Table row 2, column 2 is present
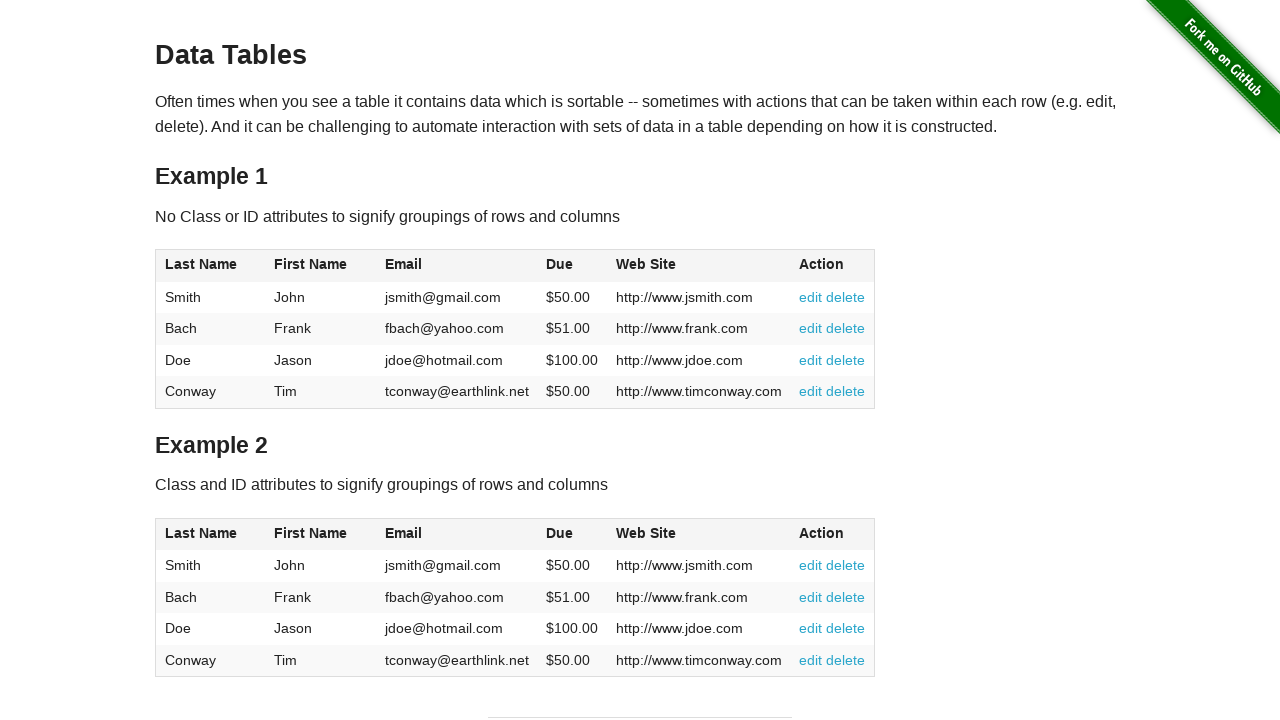

Table row 2, column 3 is present
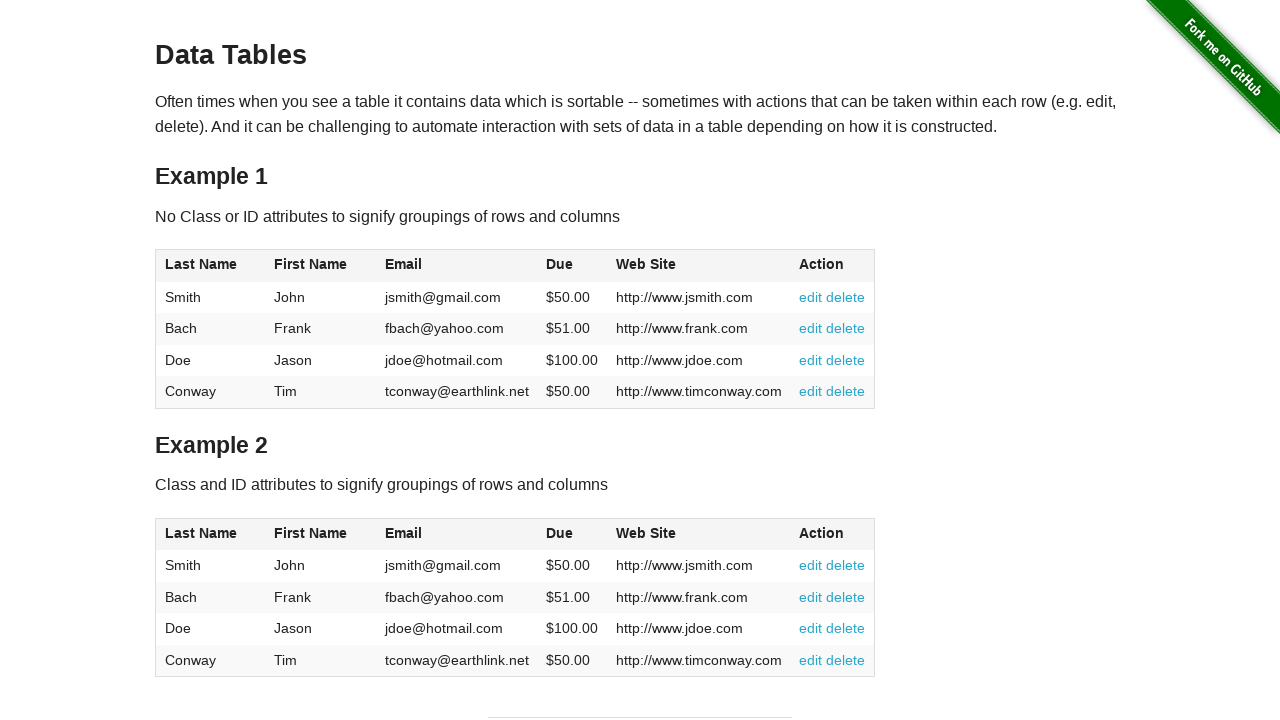

Table row 2, column 4 is present
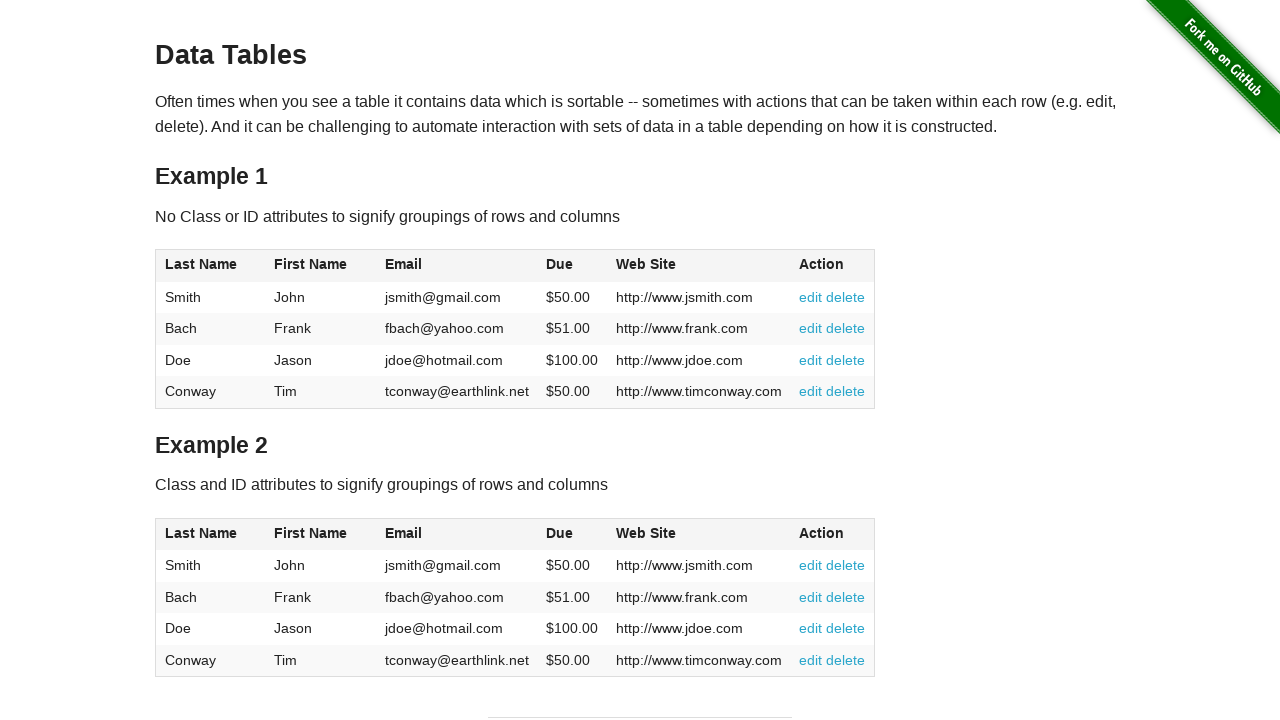

Table row 2, column 5 is present
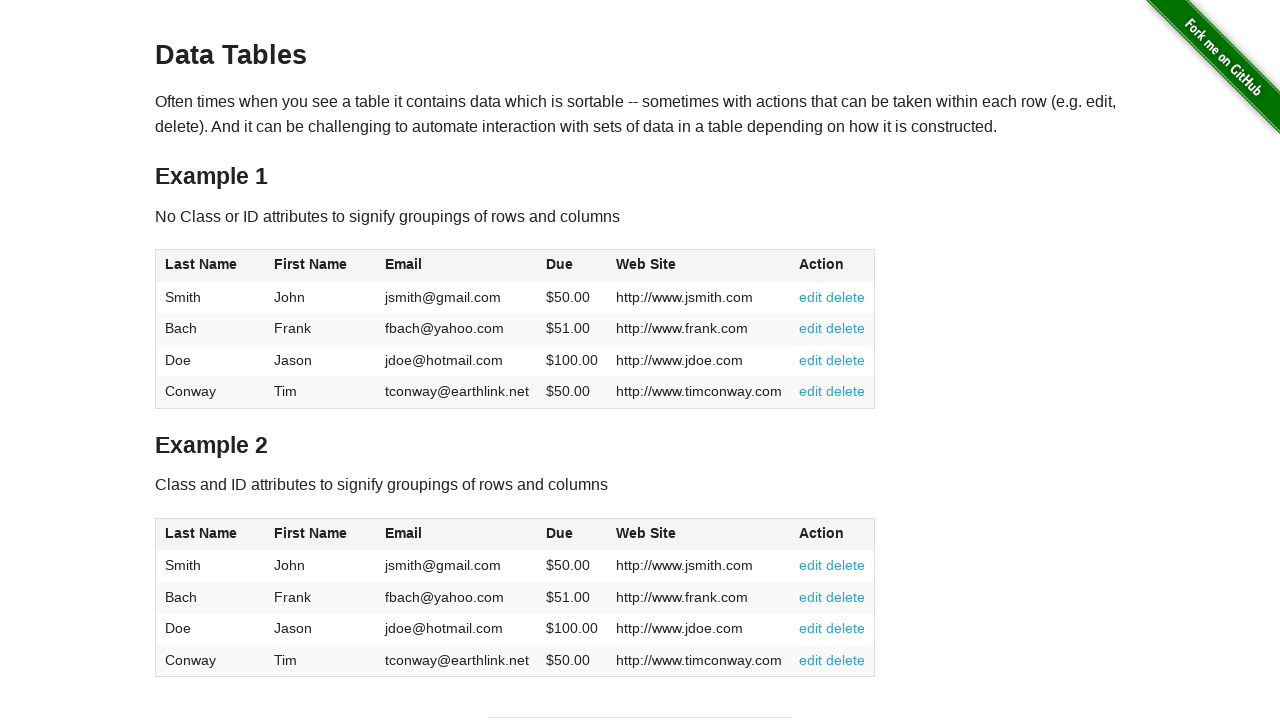

Table row 3, column 1 is present
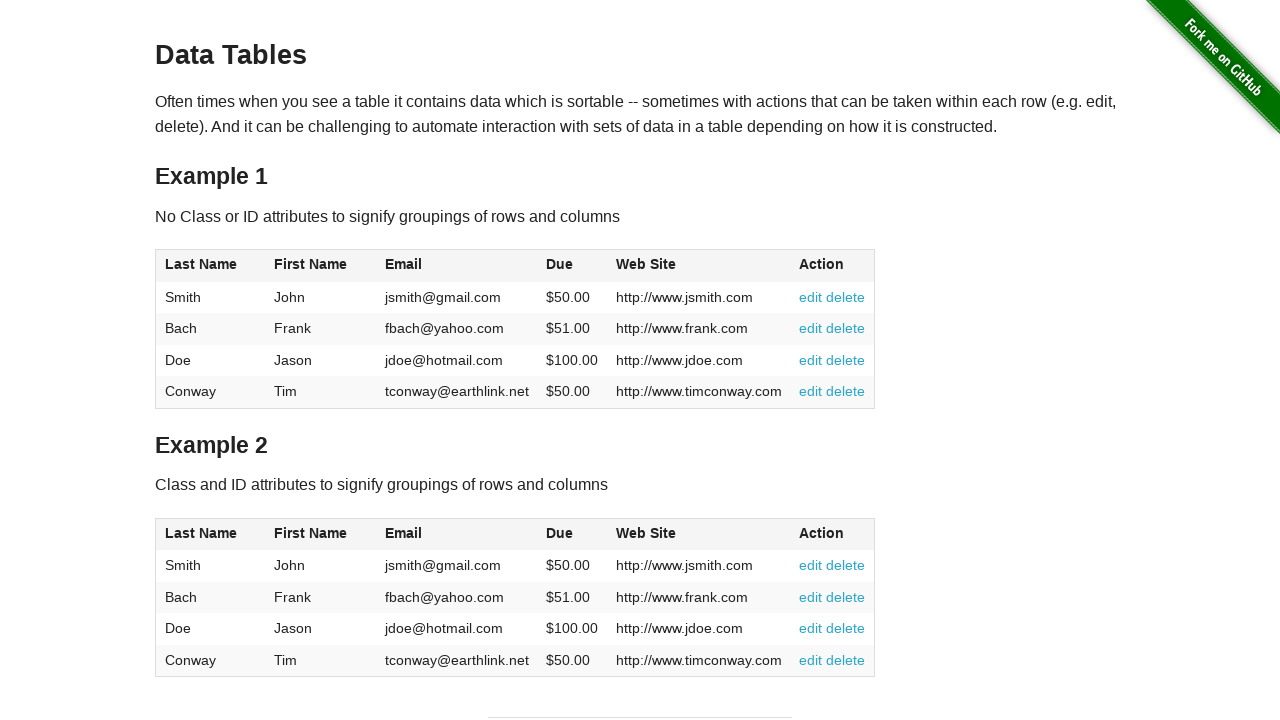

Table row 3, column 2 is present
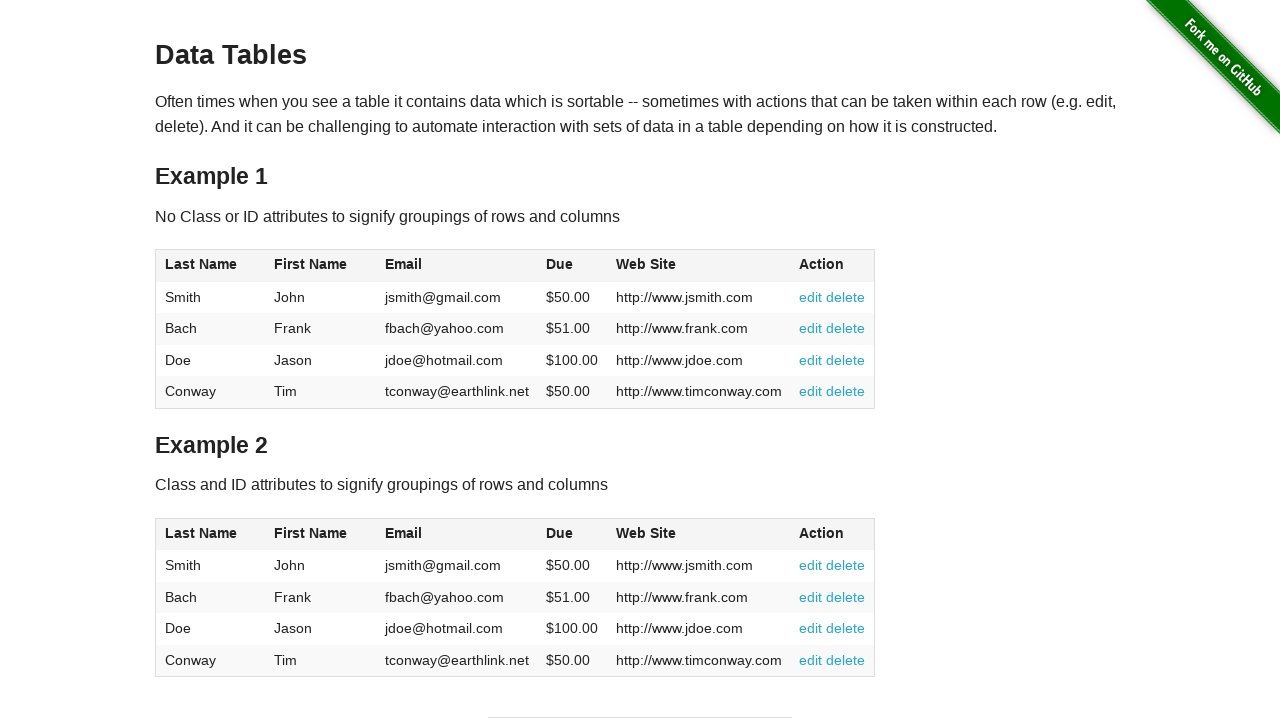

Table row 3, column 3 is present
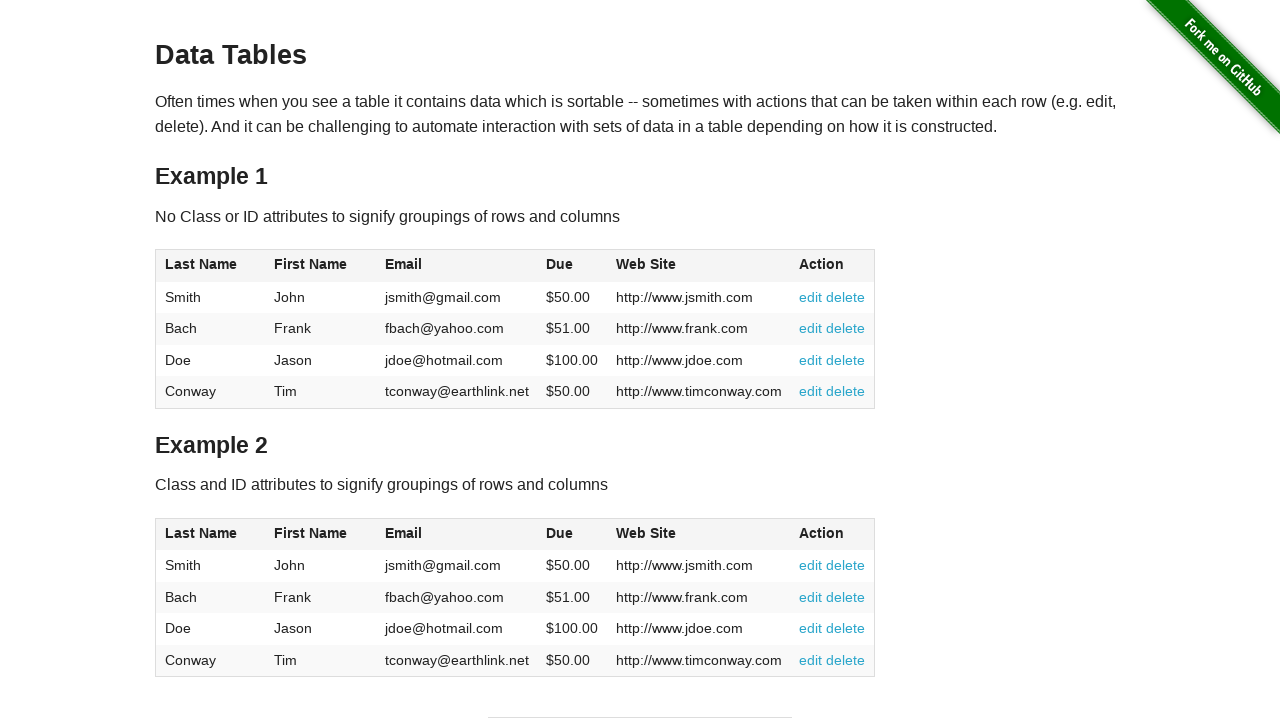

Table row 3, column 4 is present
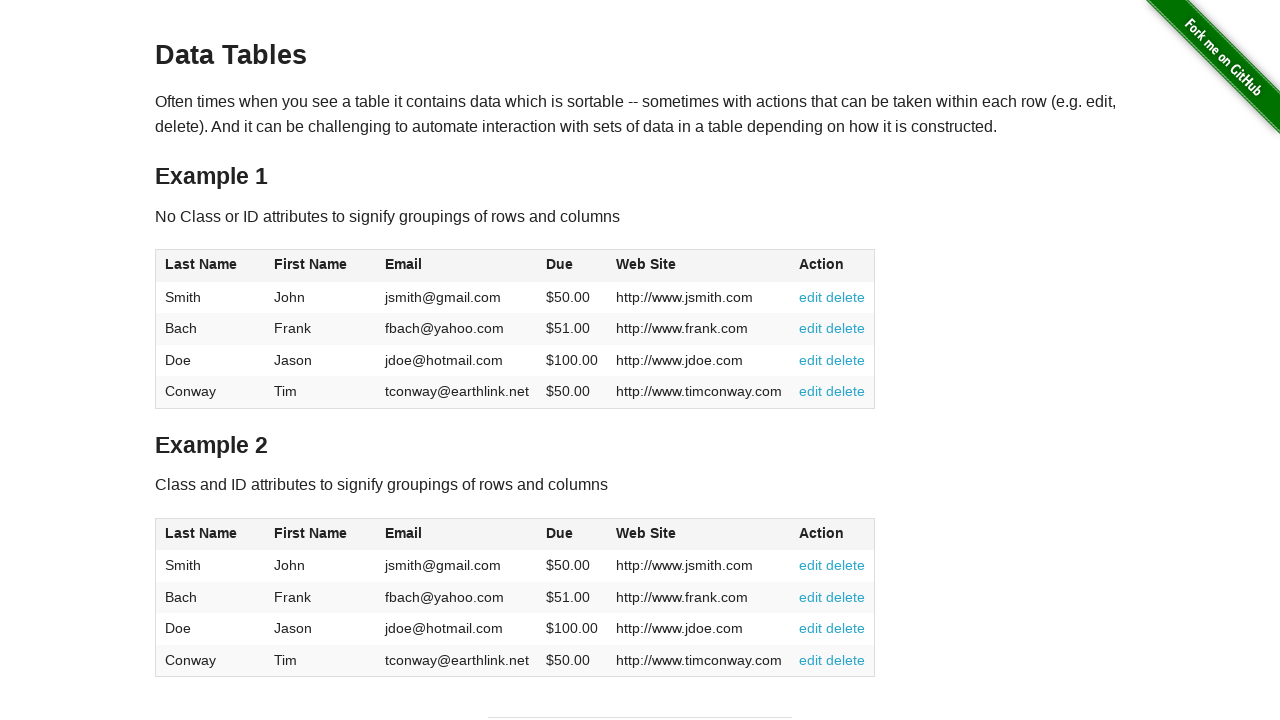

Table row 3, column 5 is present
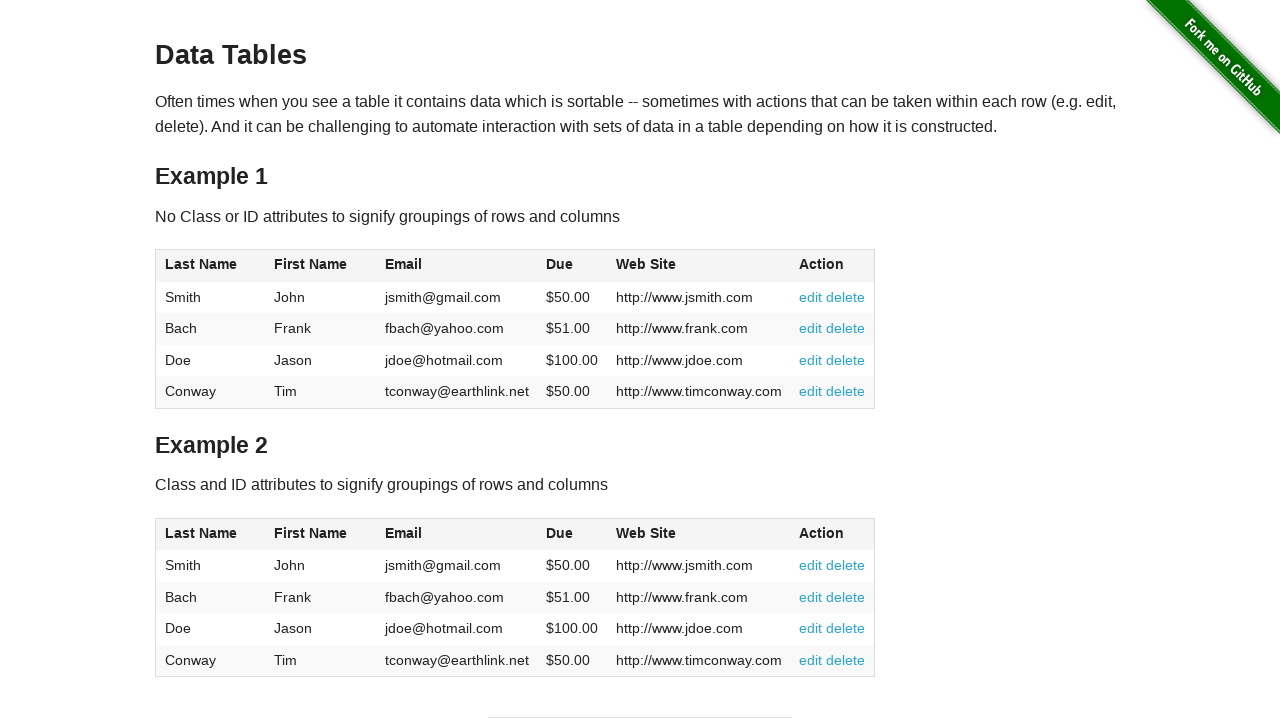

Table row 4, column 1 is present
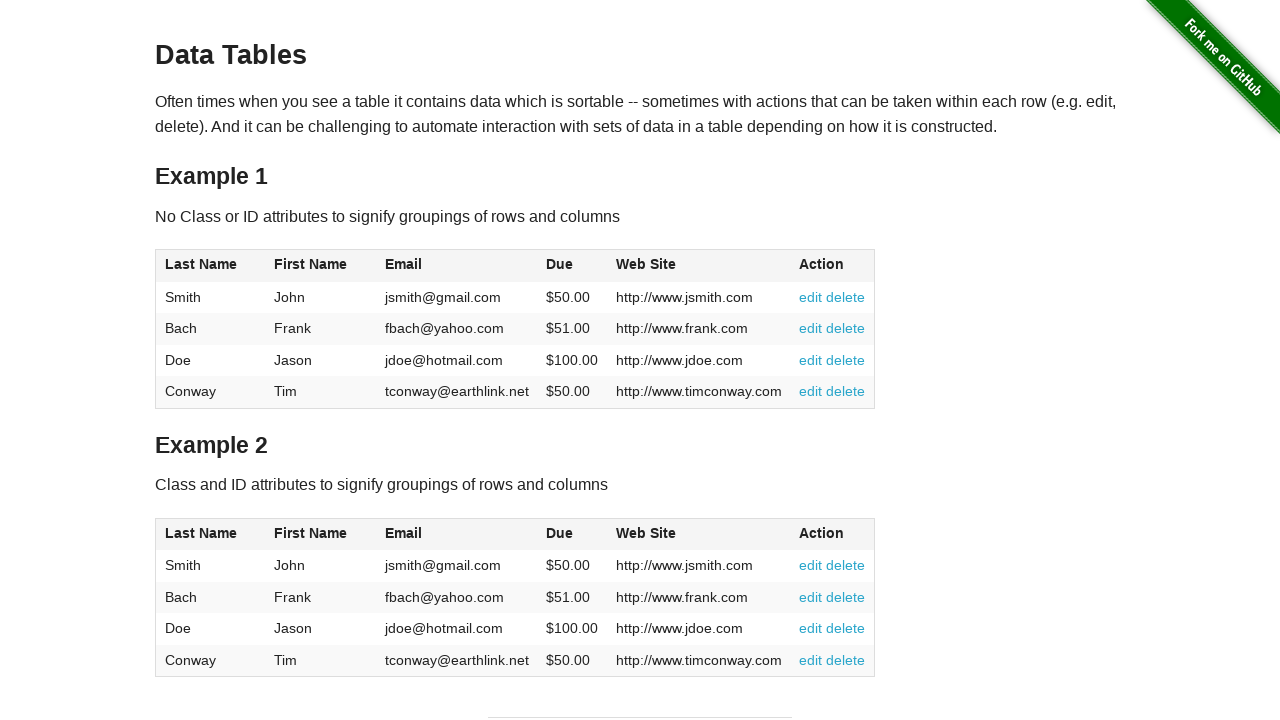

Table row 4, column 2 is present
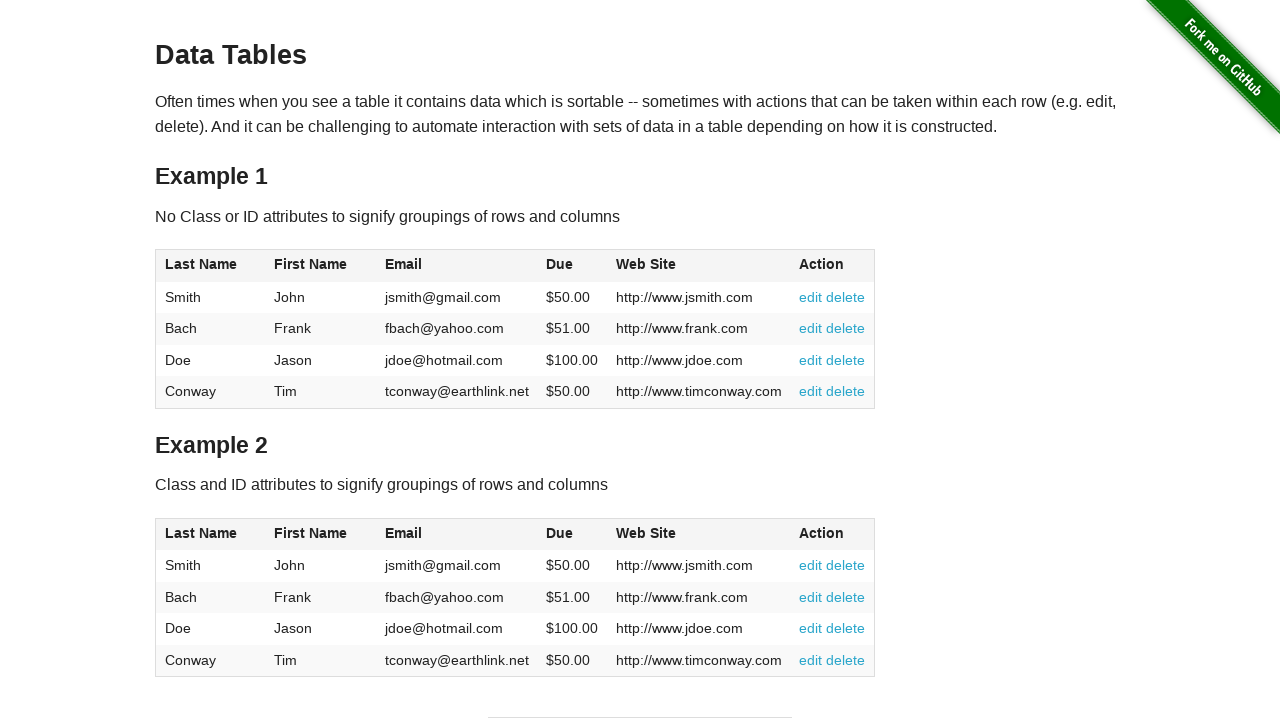

Table row 4, column 3 is present
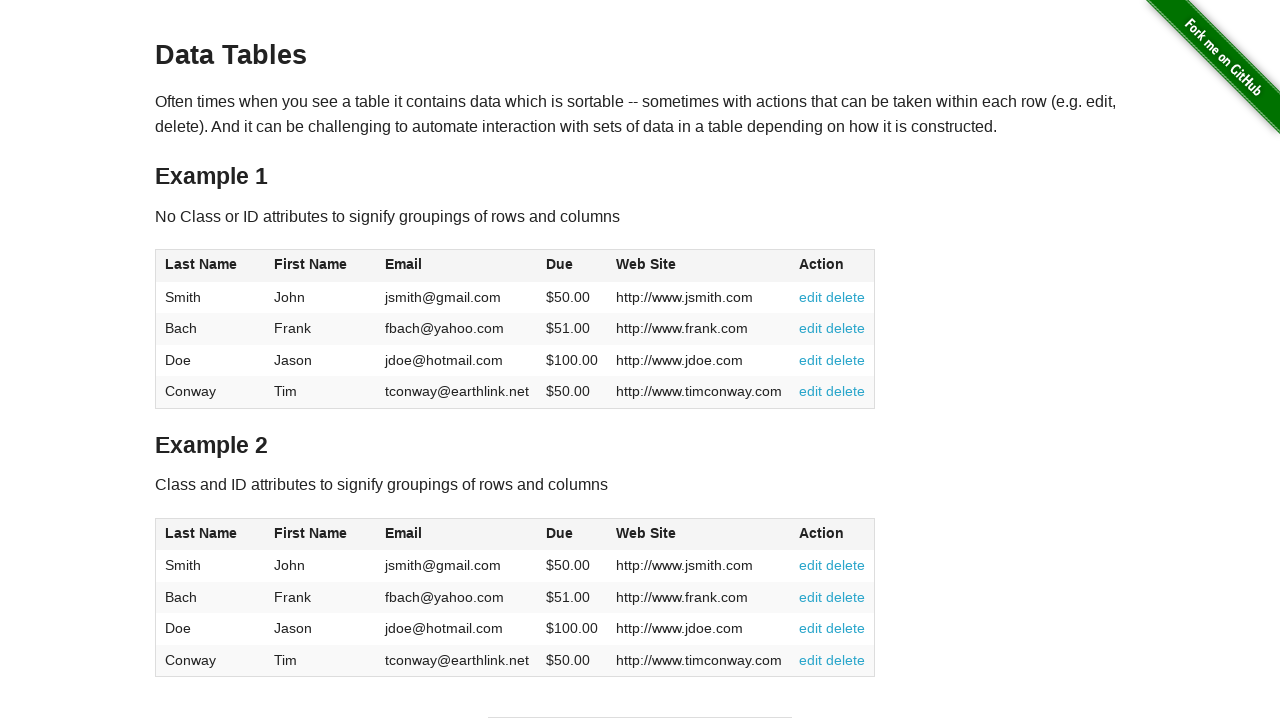

Table row 4, column 4 is present
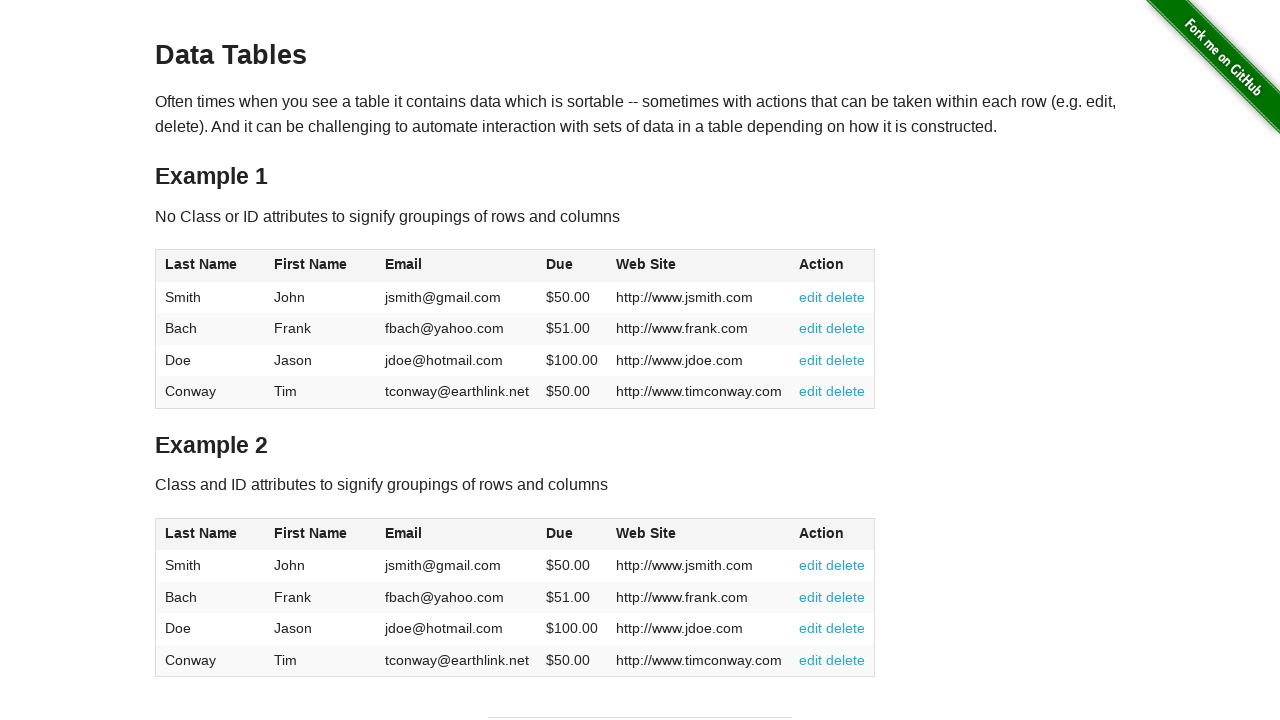

Table row 4, column 5 is present
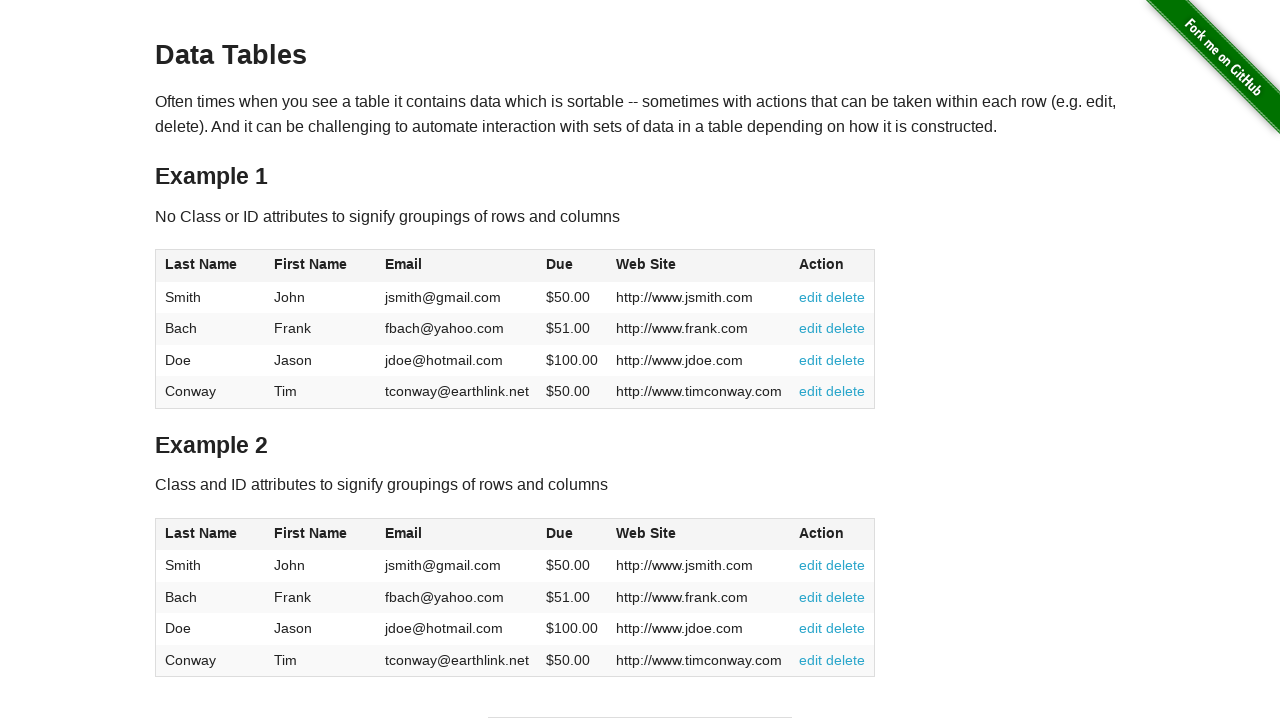

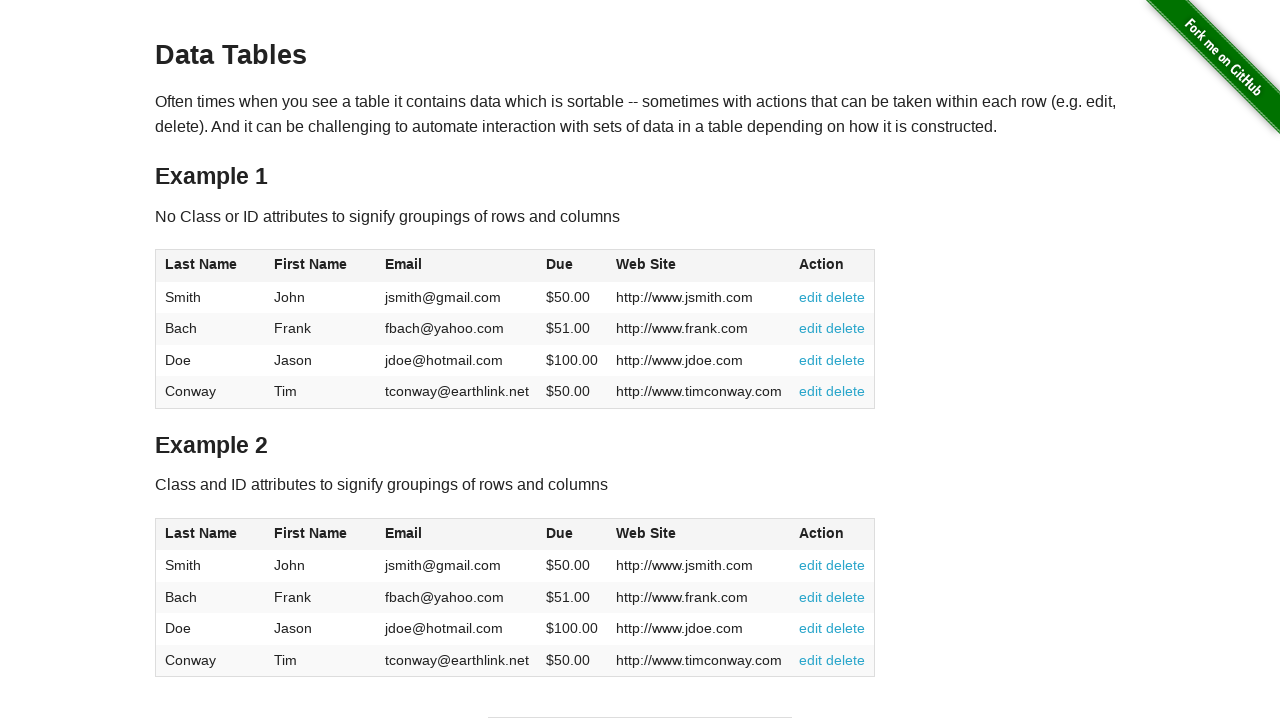